Navigates to Flipkart homepage and verifies the page loads by checking the current URL

Starting URL: https://www.flipkart.com

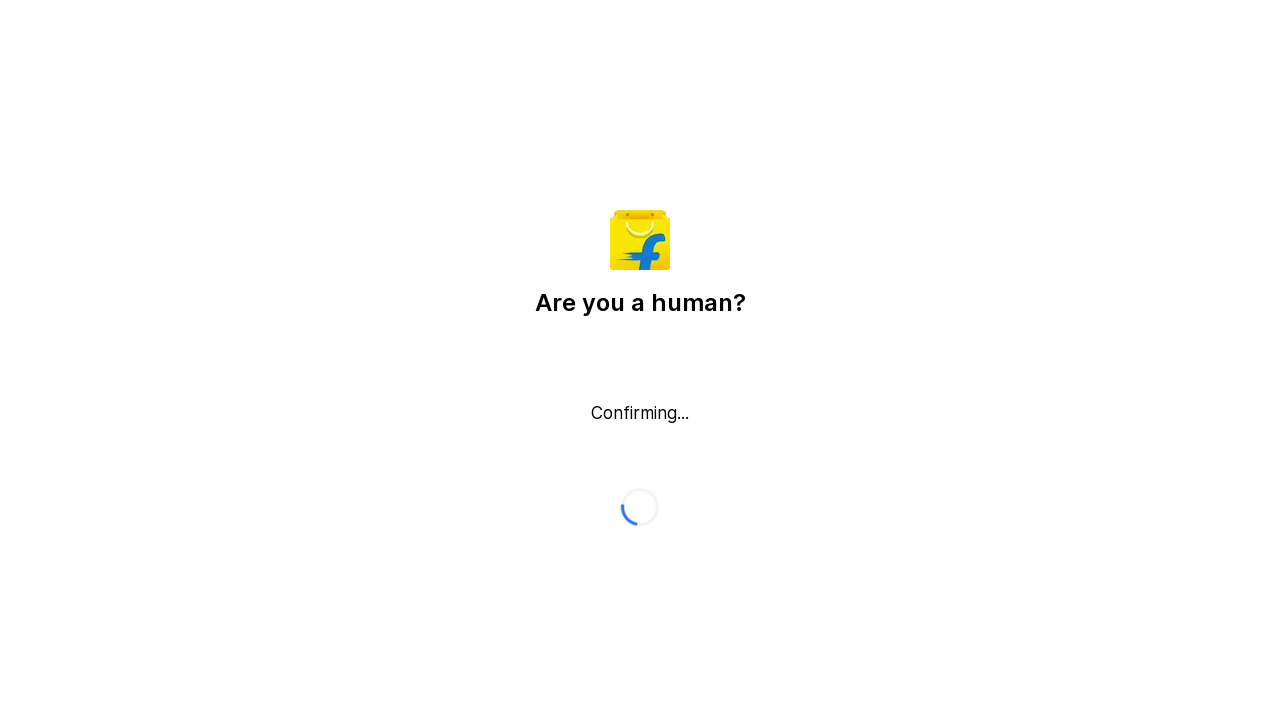

Waited for page to load (domcontentloaded state)
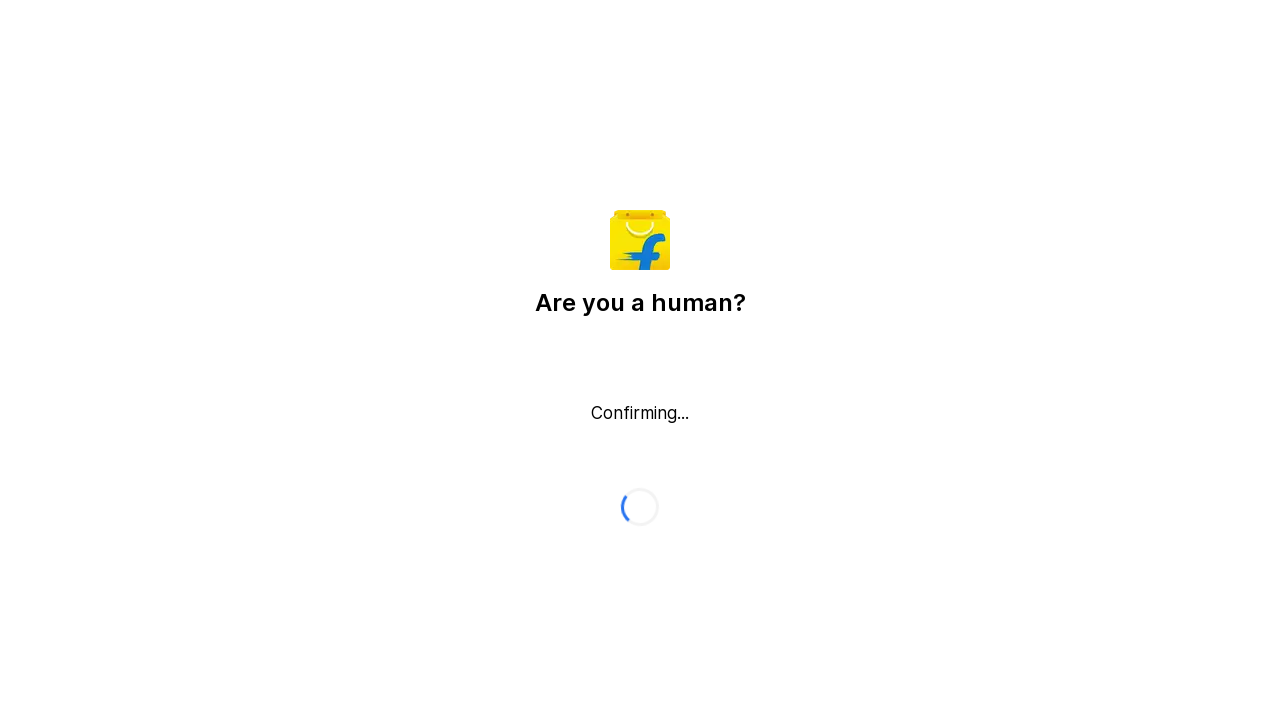

Retrieved current URL: https://www.flipkart.com/
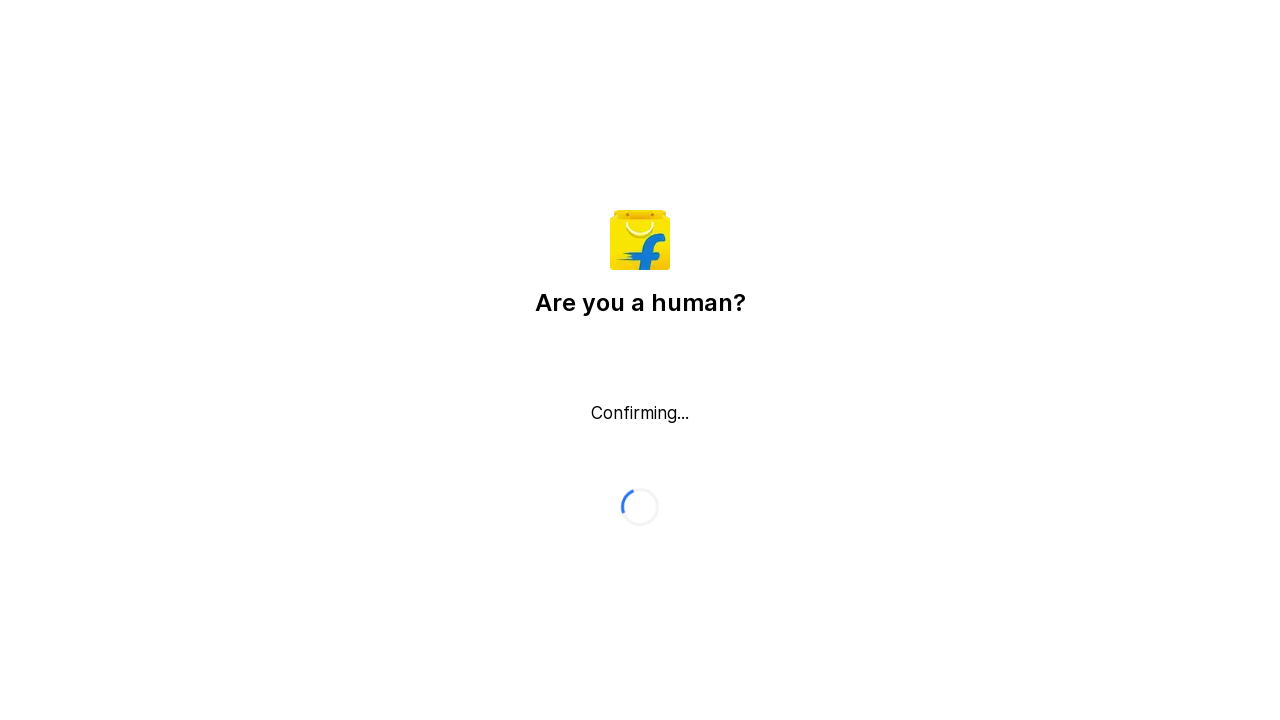

Verified that current URL contains 'flipkart.com'
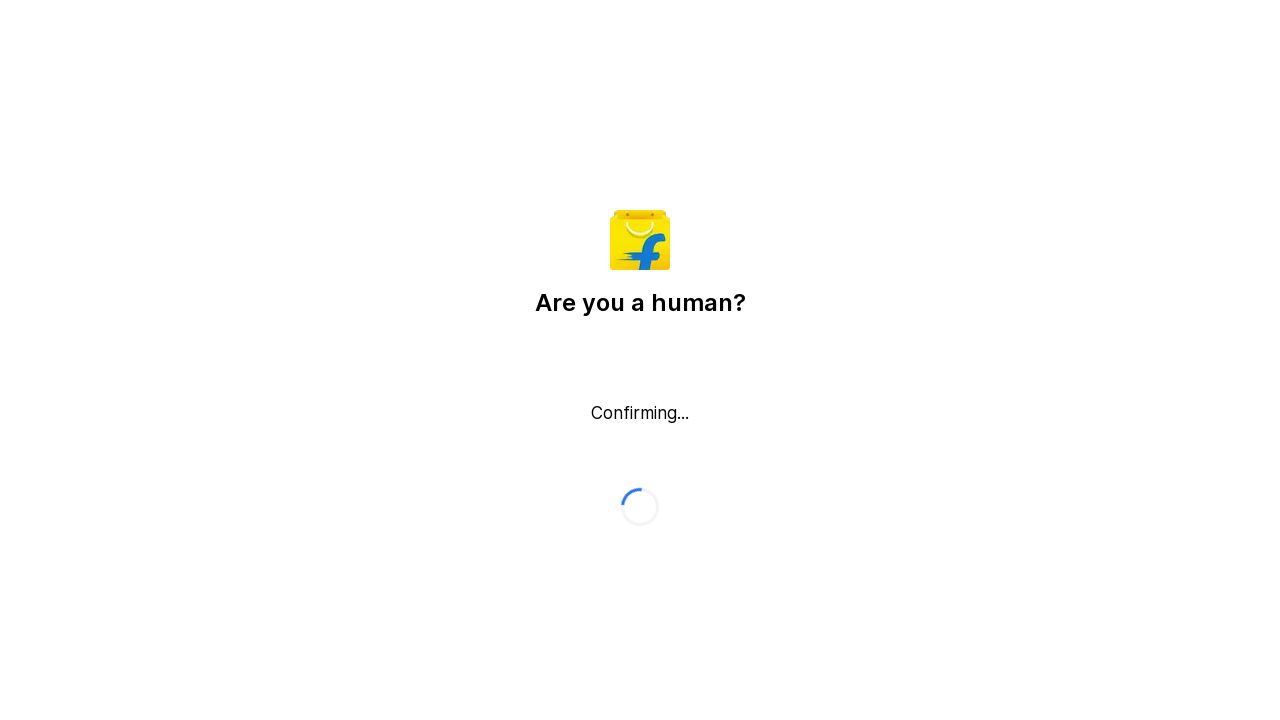

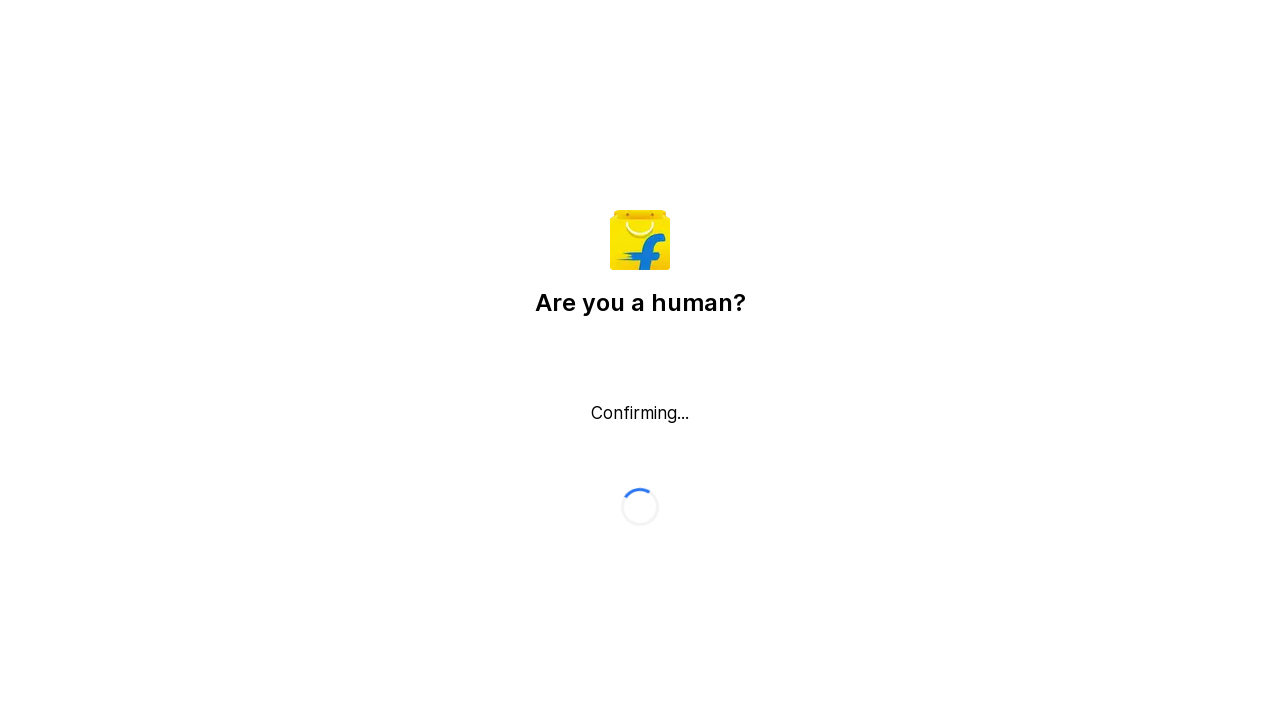